Tests navigation to Elements and Text Box sections, fills all form fields (name, email, current address, permanent address), submits and verifies the output displays correctly.

Starting URL: https://demoqa.com/

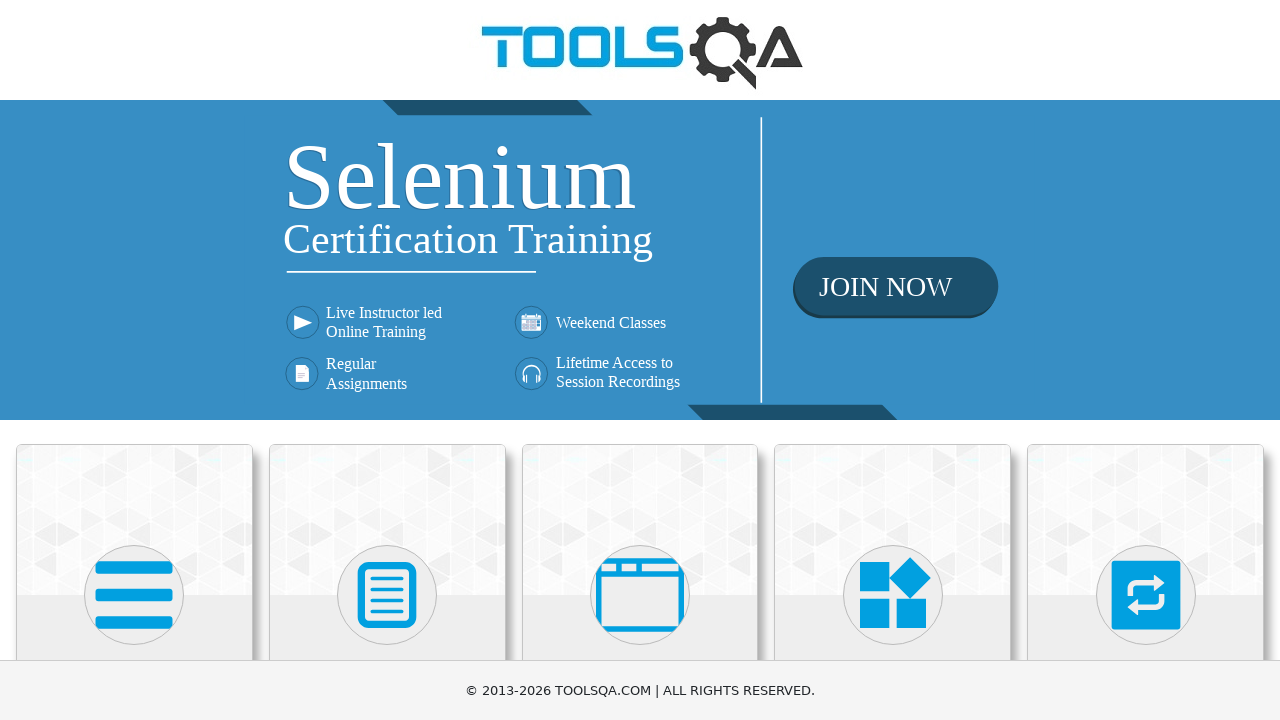

Clicked on Elements heading at (134, 360) on xpath=//h5[1]
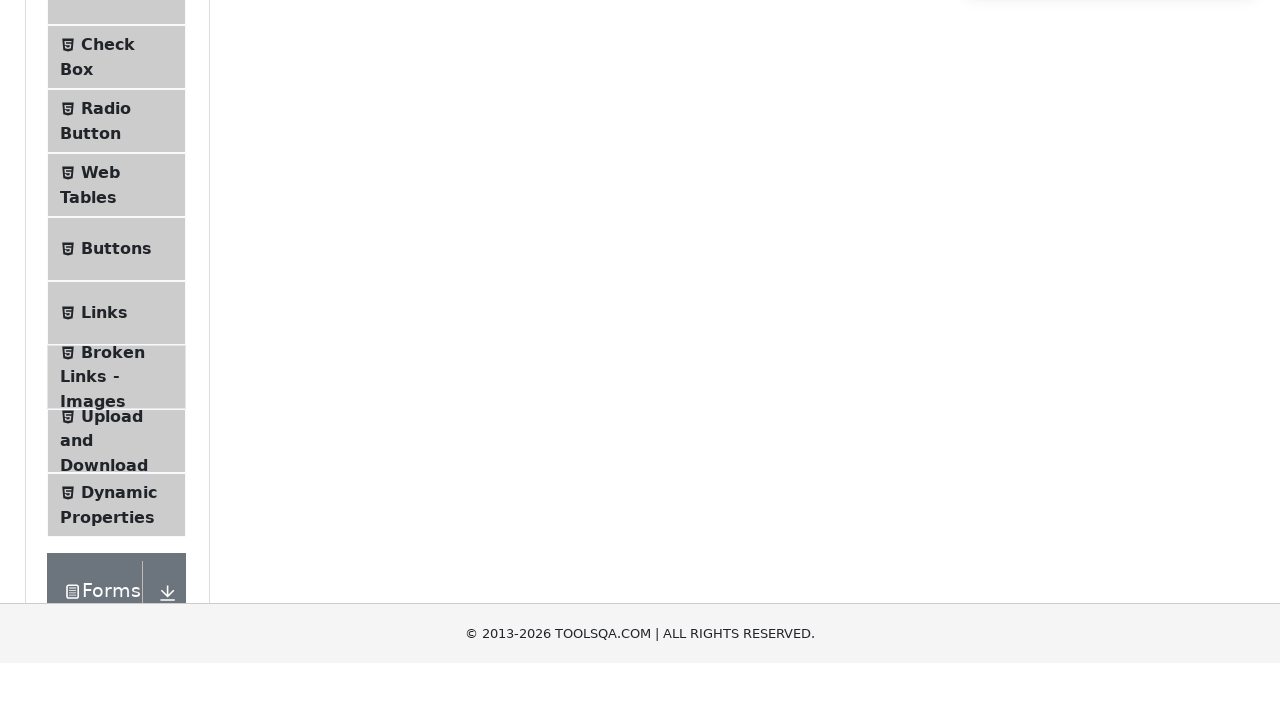

Clicked on Text Box menu item at (119, 261) on xpath=//span[text()='Text Box']
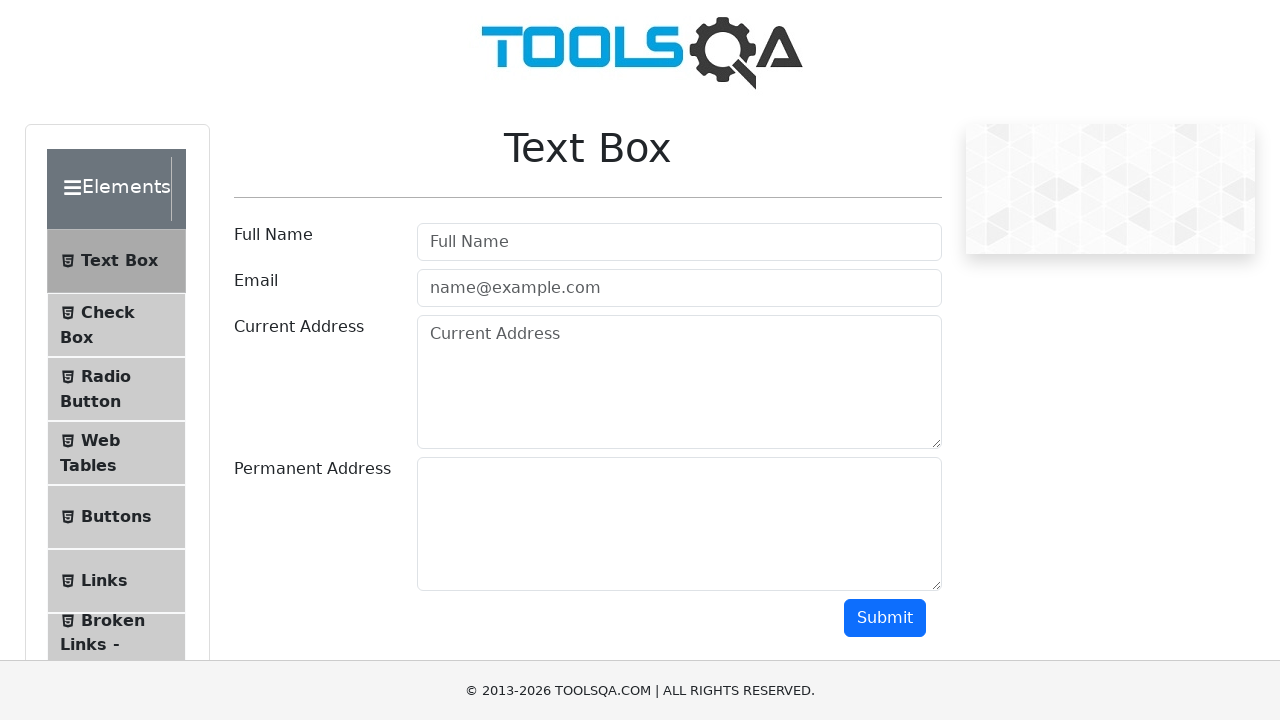

Filled Full Name field with 'Nat' on input[placeholder='Full Name']
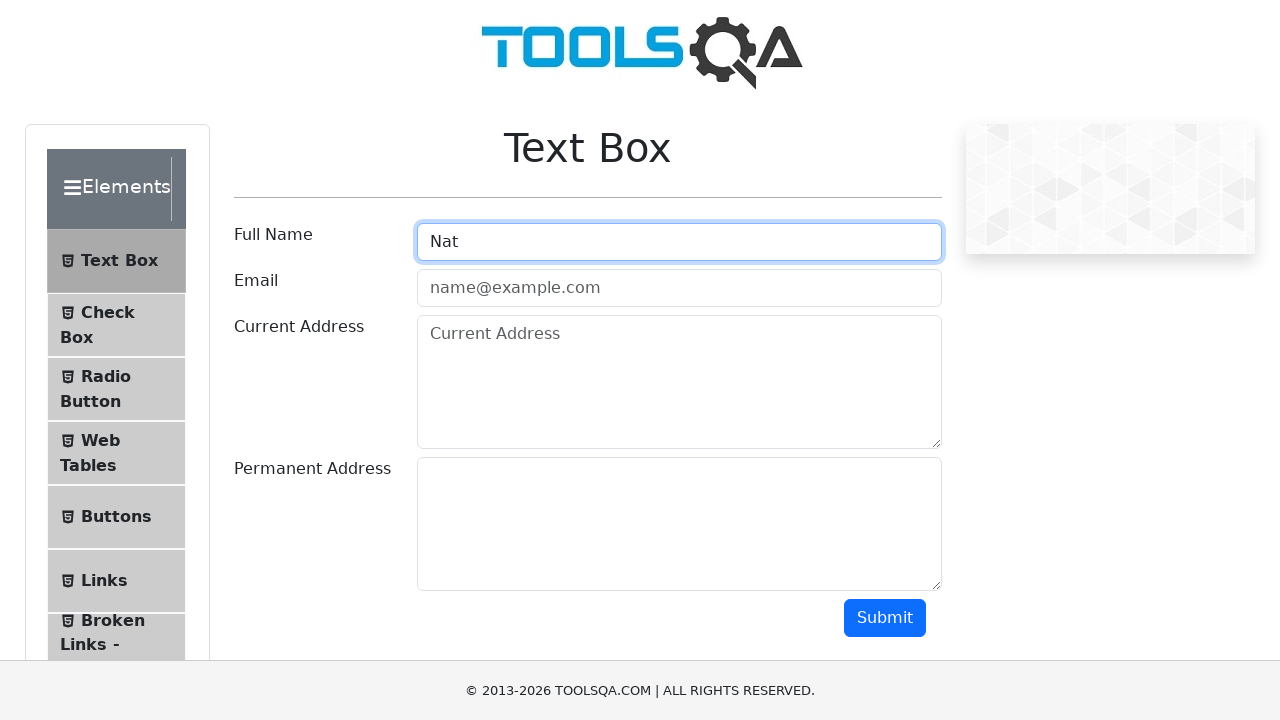

Filled Email field with 'new@new.new' on #userEmail
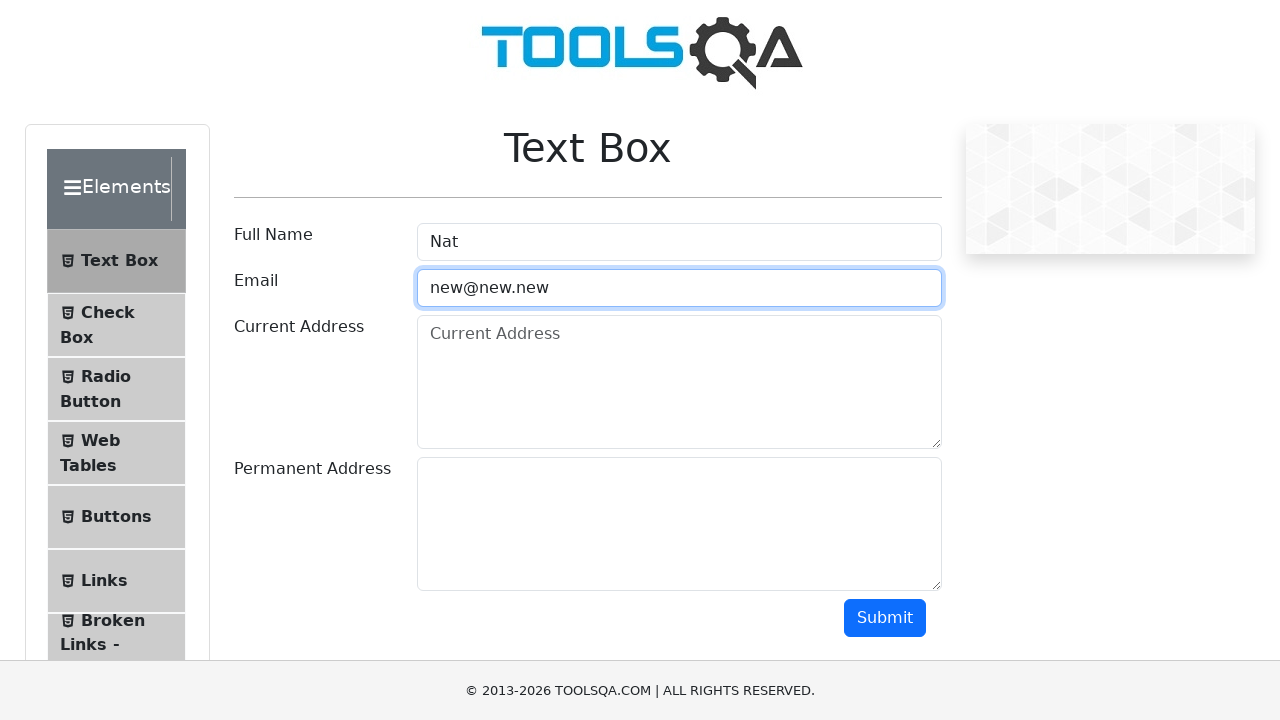

Filled Current Address field with 'USA' on #currentAddress
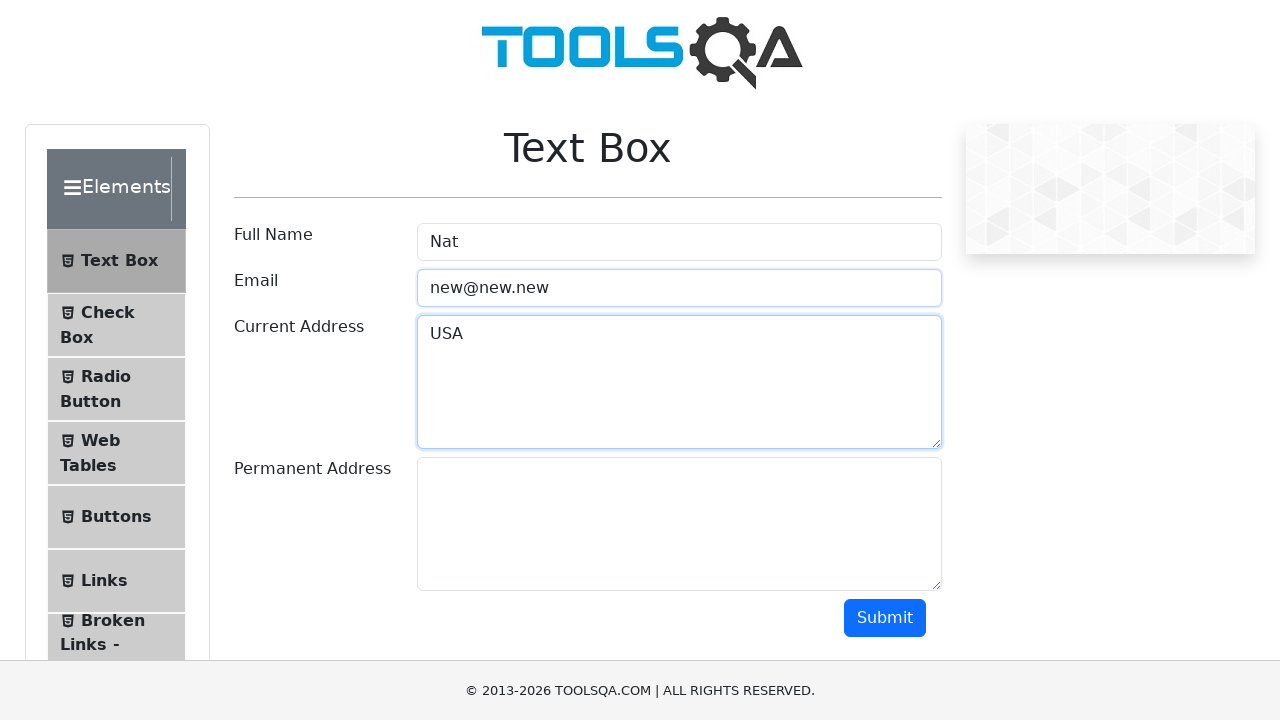

Filled Permanent Address field with 'NY' on #permanentAddress
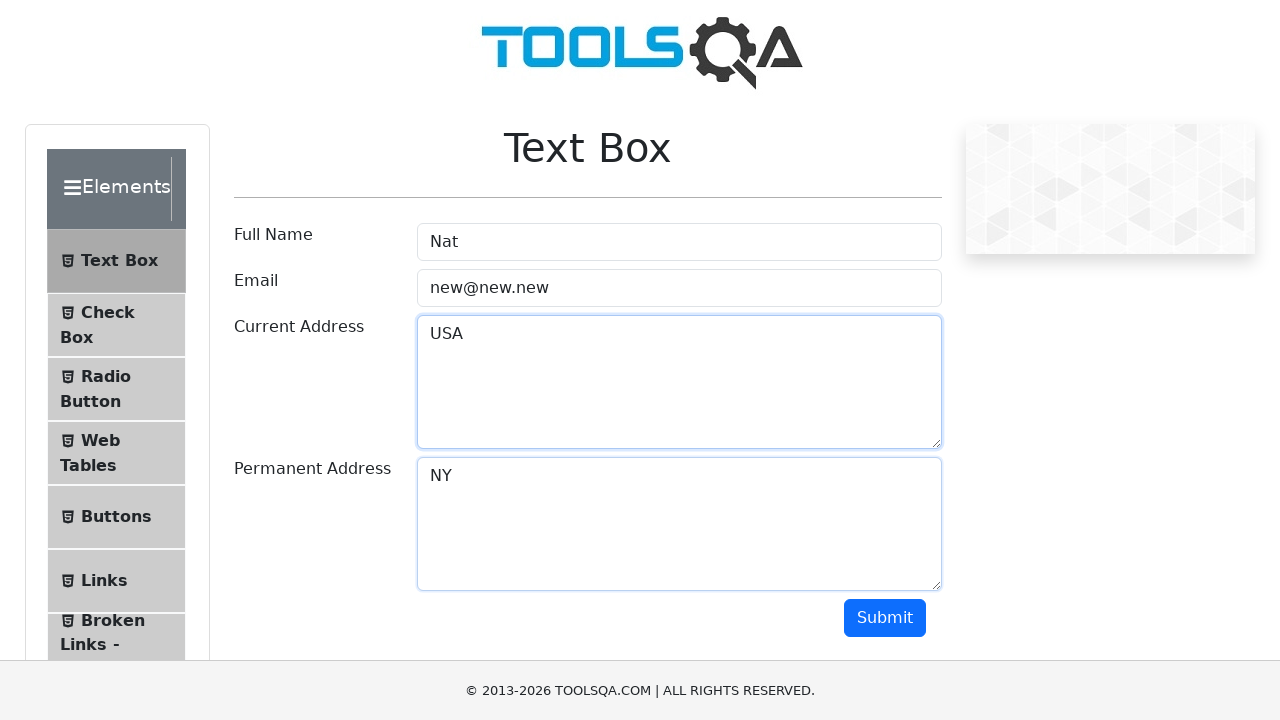

Clicked Submit button to submit the form at (885, 618) on #submit
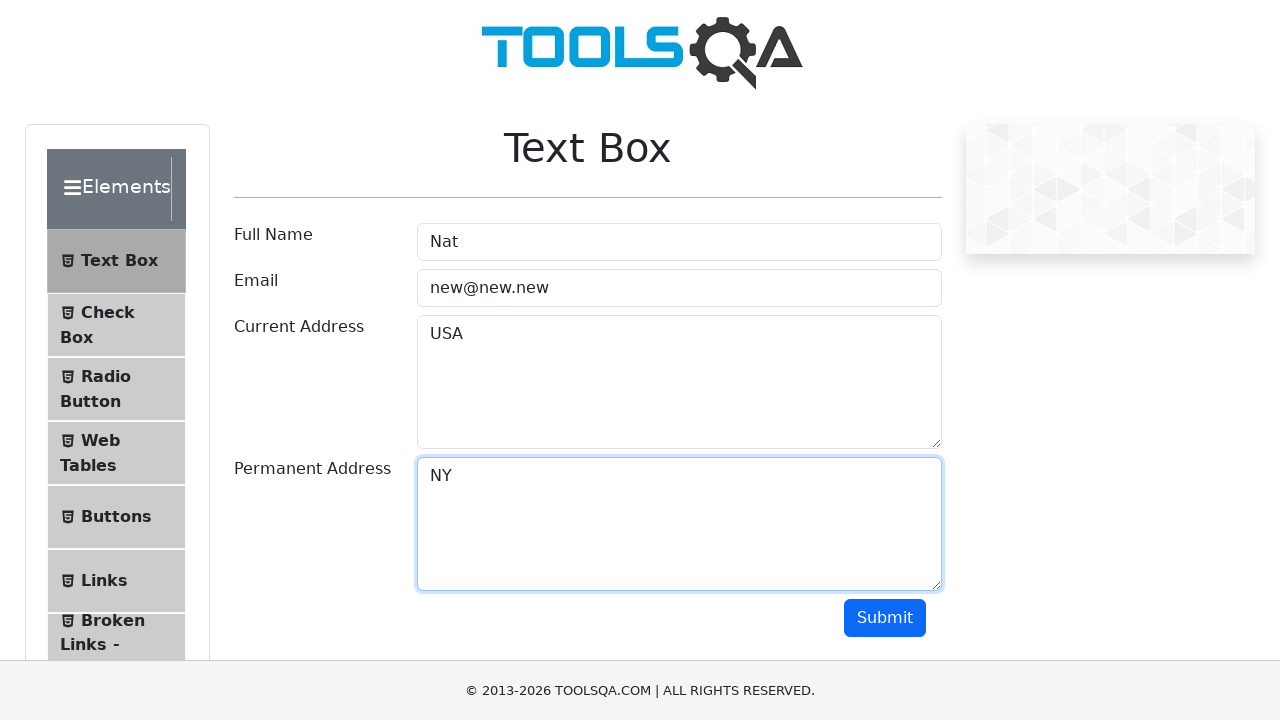

Output section loaded and name field is visible
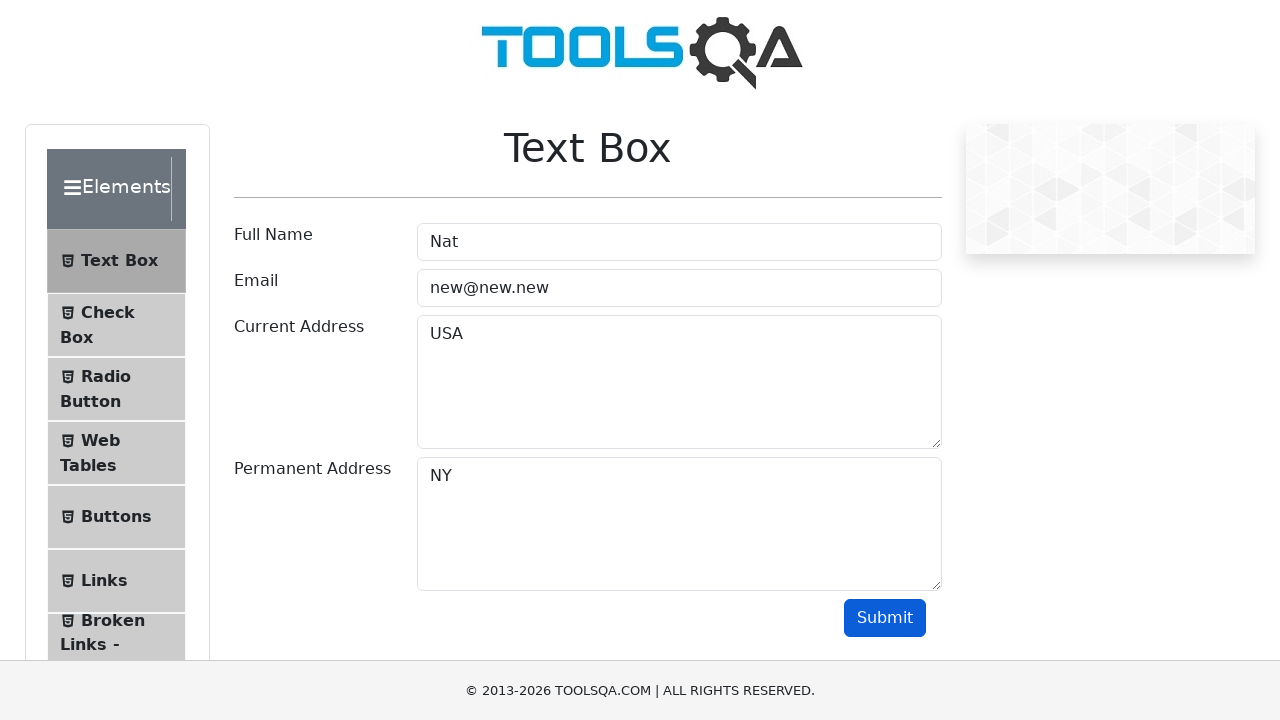

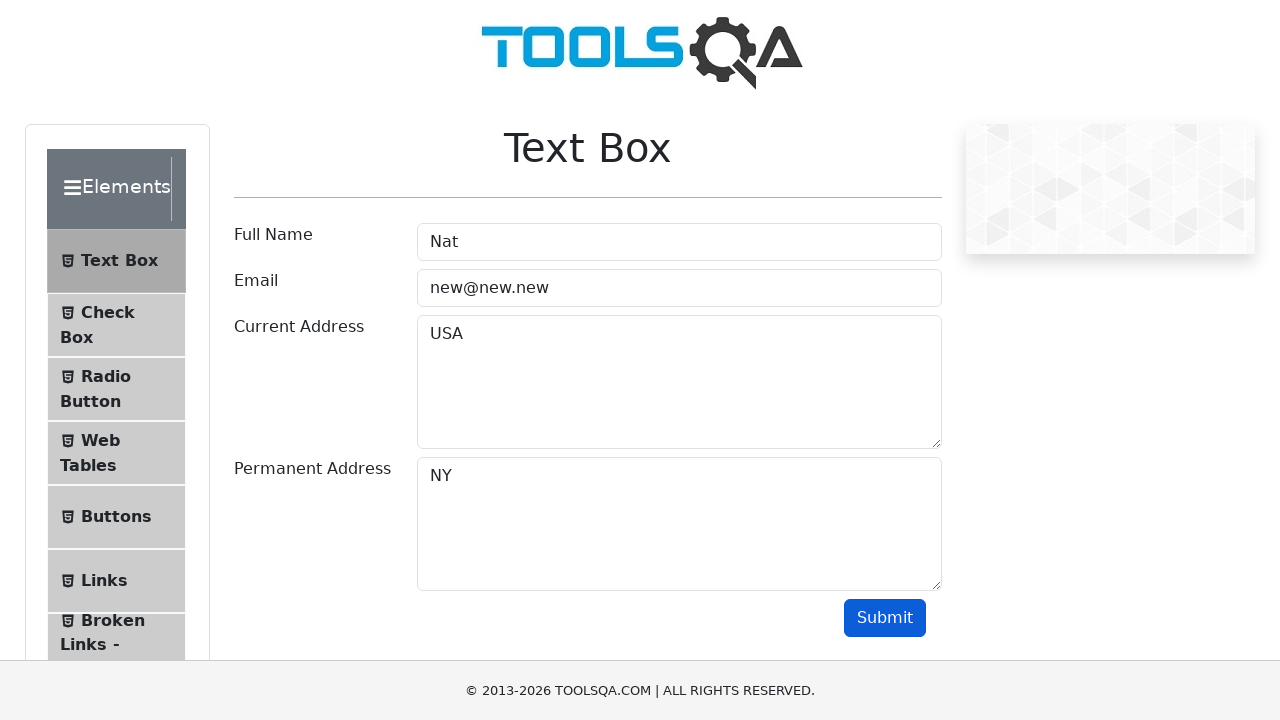